Tests adding a todo item with specific text to demonstrate a screenshot on failure scenario.

Starting URL: https://demo.playwright.dev/todomvc

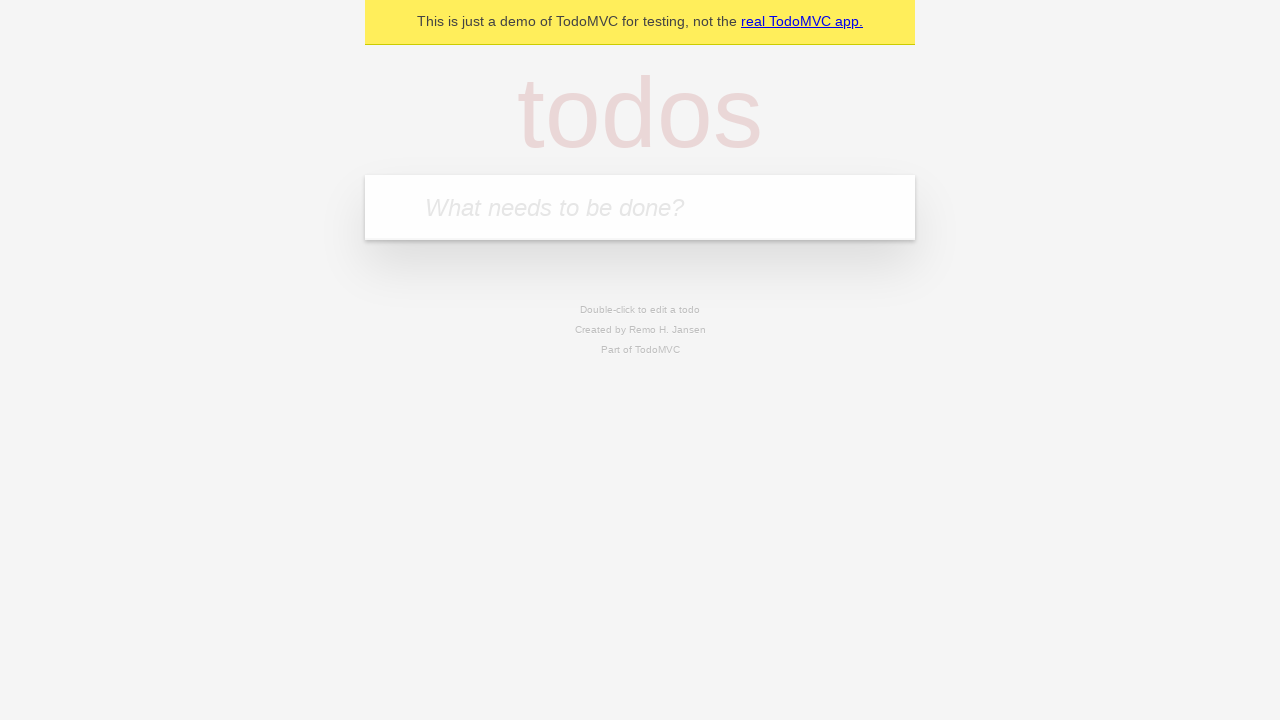

Clicked on the new todo input field at (640, 207) on xpath=//input[@class='new-todo']
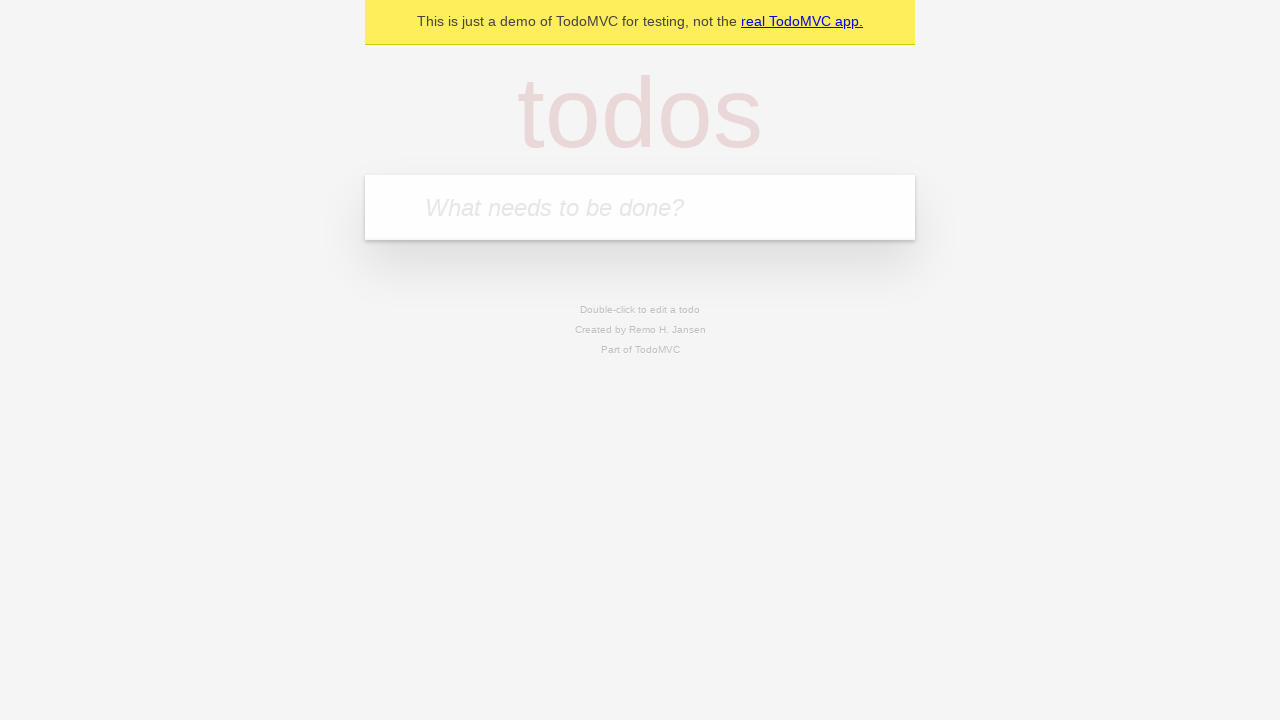

Filled todo input with 'Clean the room' on //input[@class='new-todo']
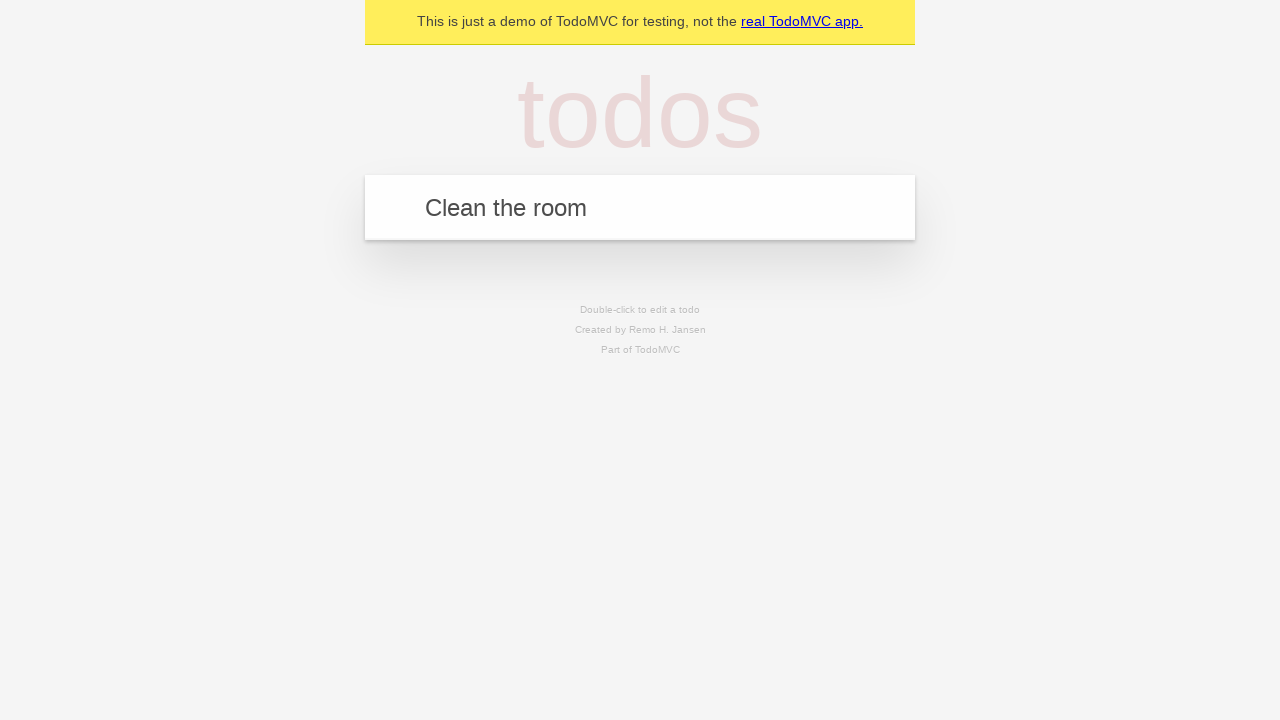

Pressed Enter to add the todo item on //input[@class='new-todo']
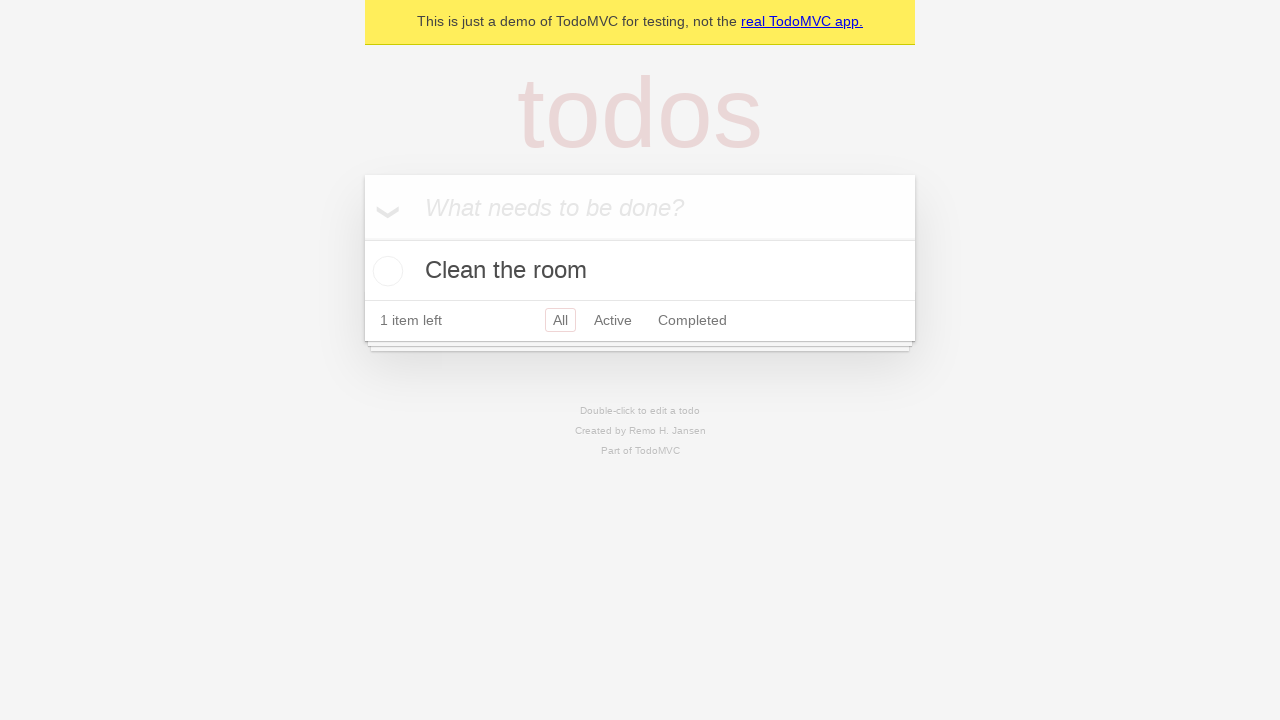

Verified that todo item appeared with data-testid='todo-title'
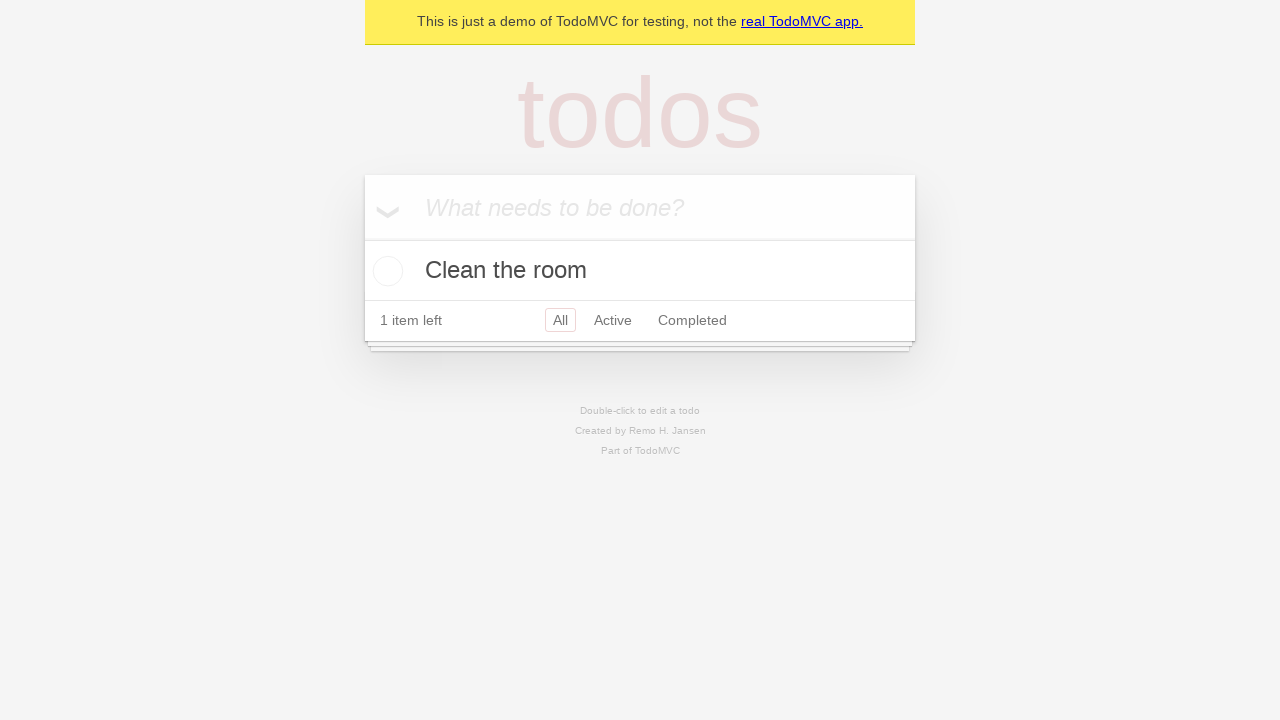

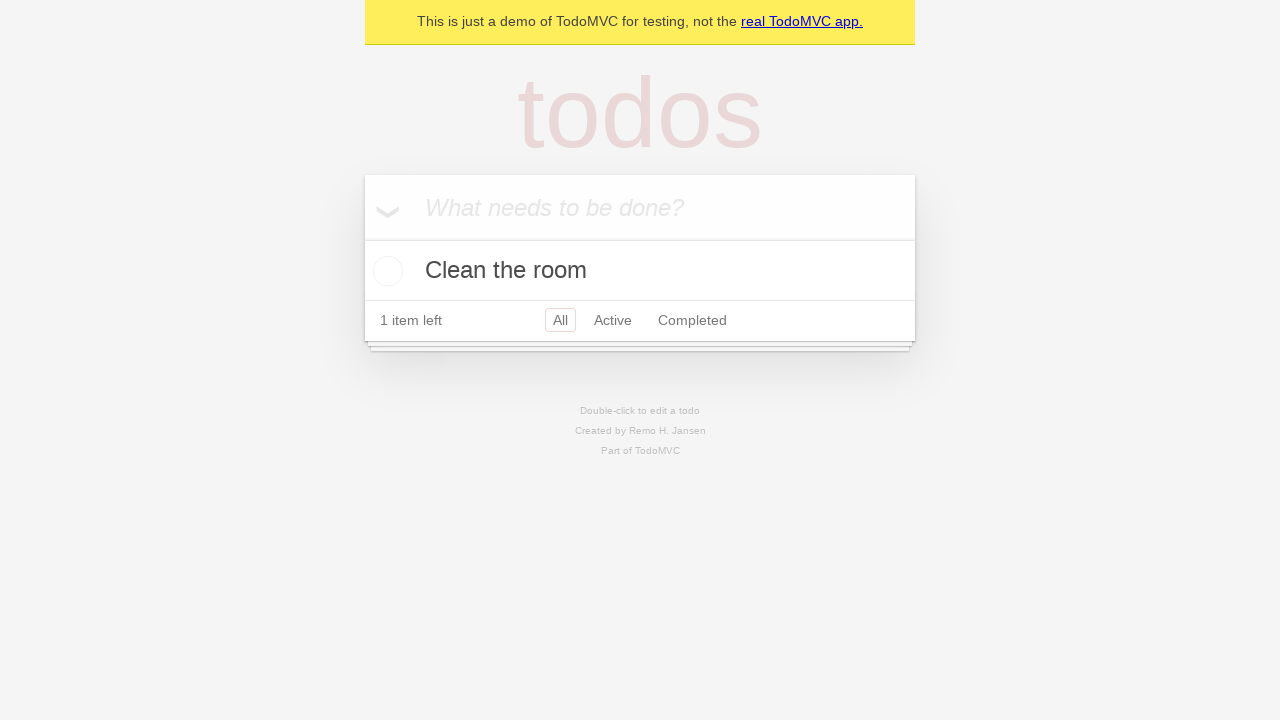